Navigates to the Python.org homepage and verifies that the upcoming events widget is displayed with event times and names.

Starting URL: https://www.python.org/

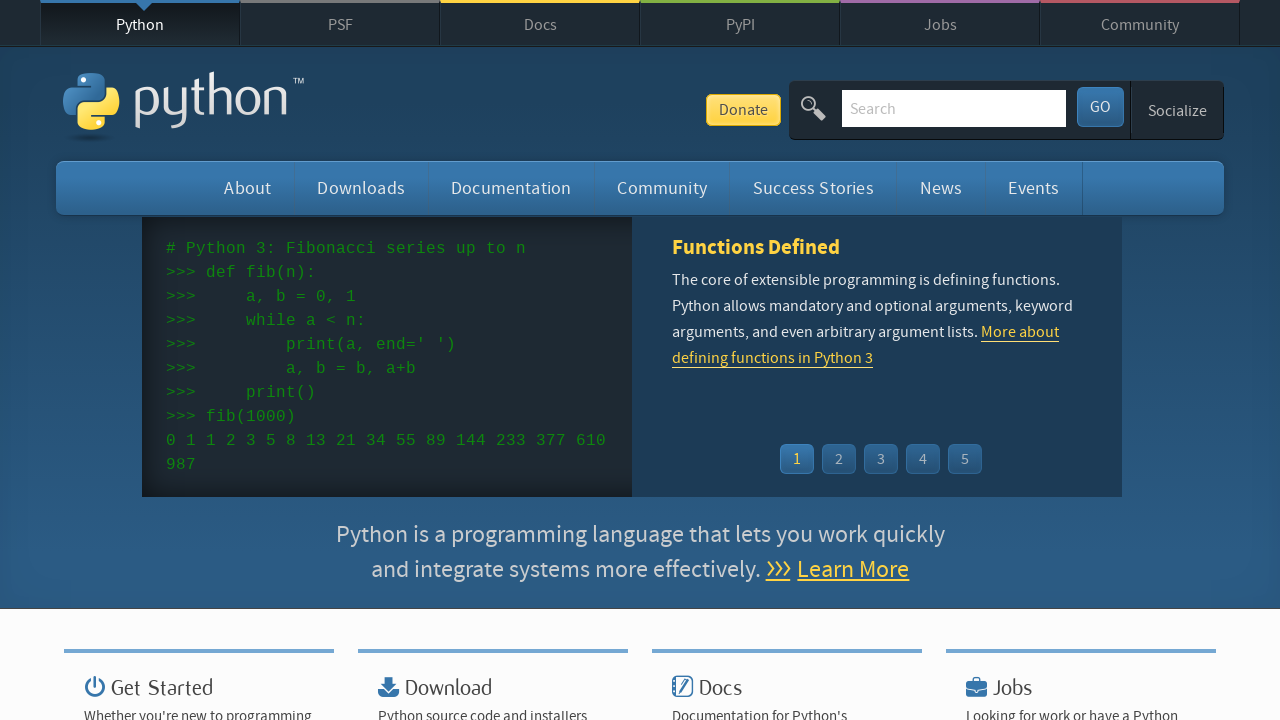

Navigated to Python.org homepage
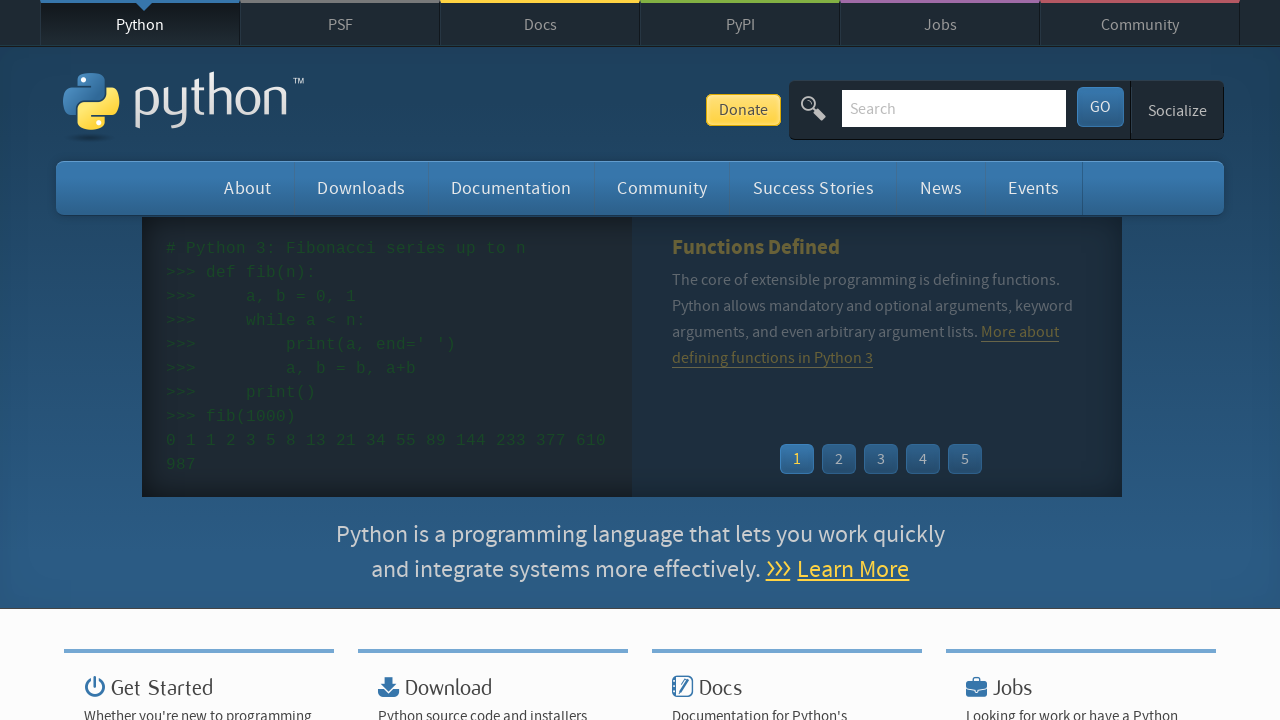

Upcoming events widget is now visible
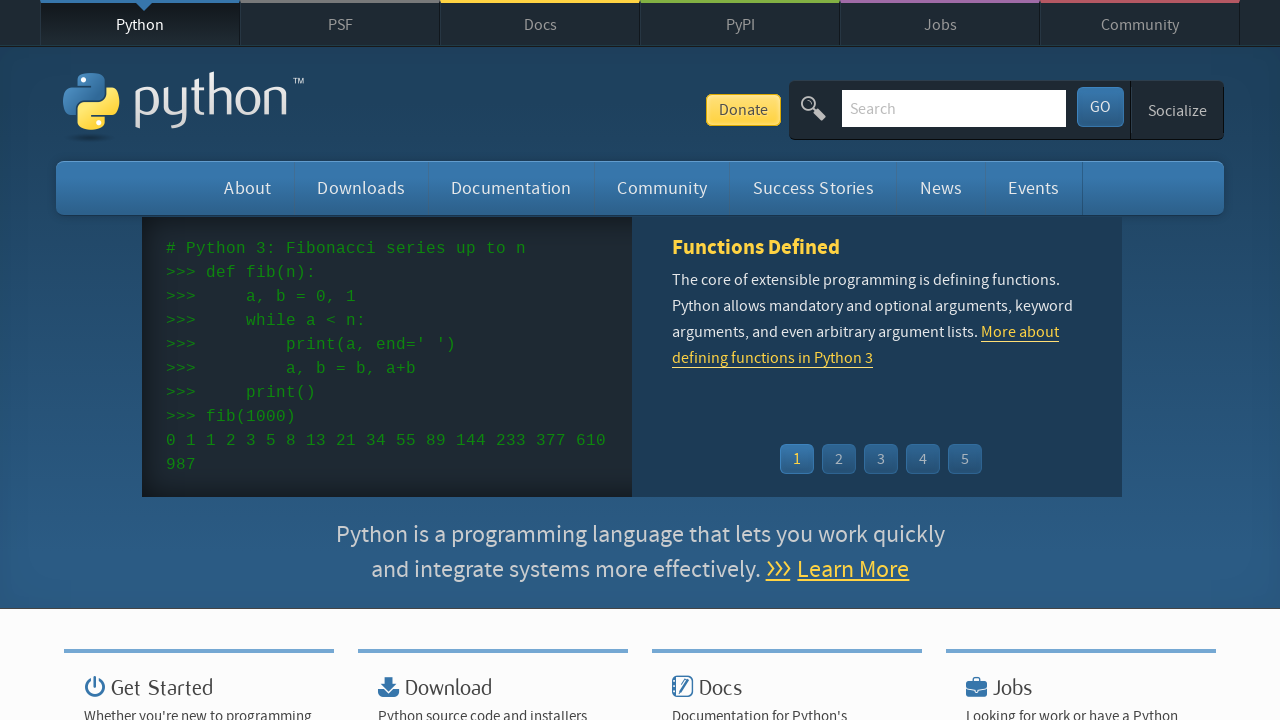

Event times are displayed in the widget
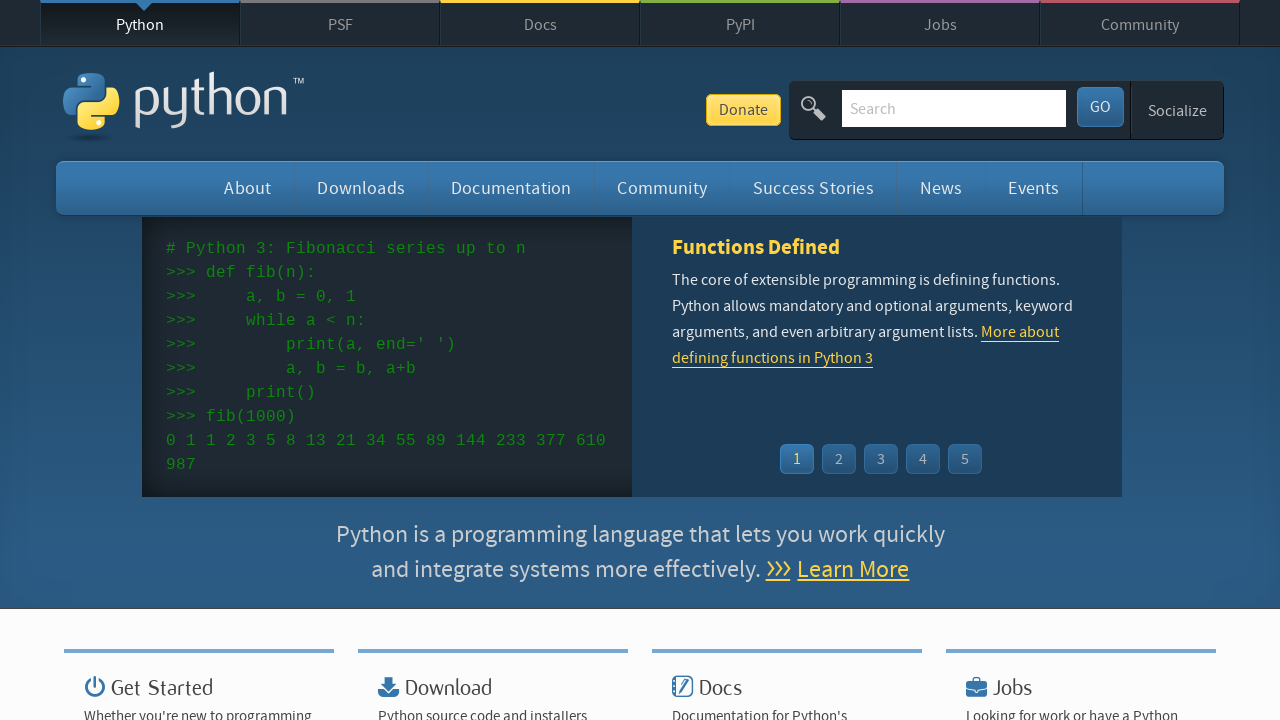

Event names and links are displayed in the widget
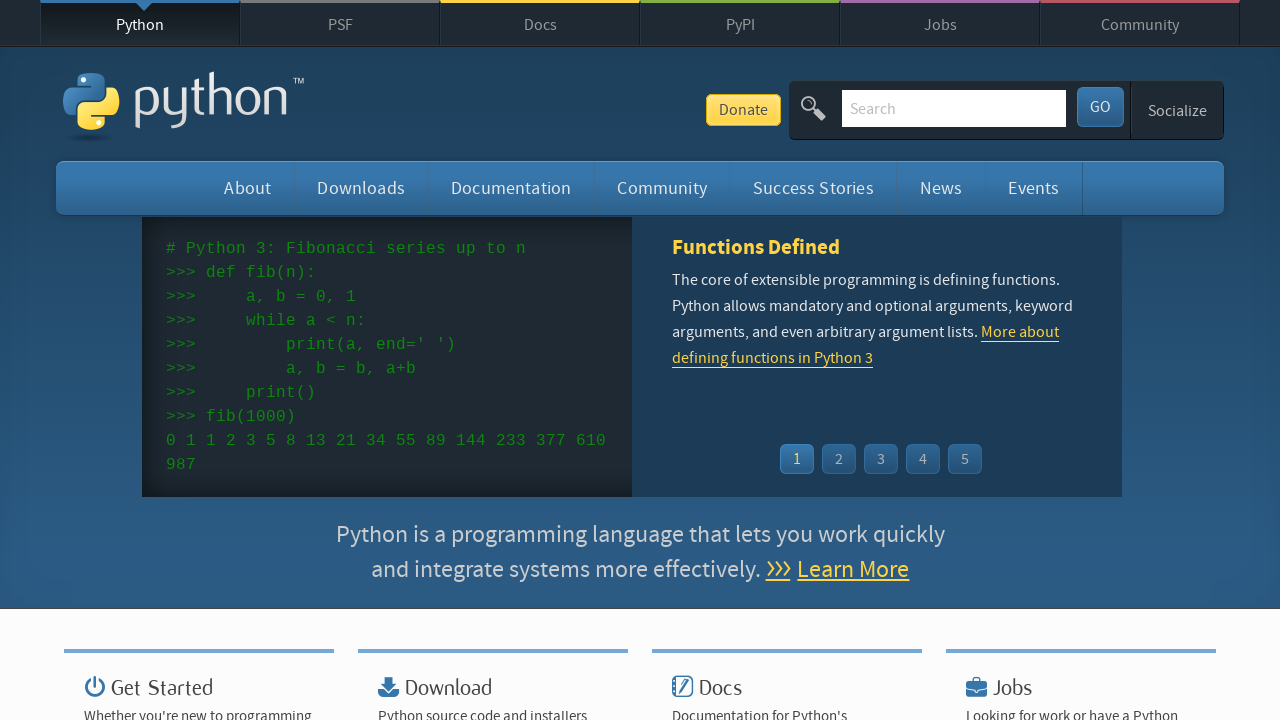

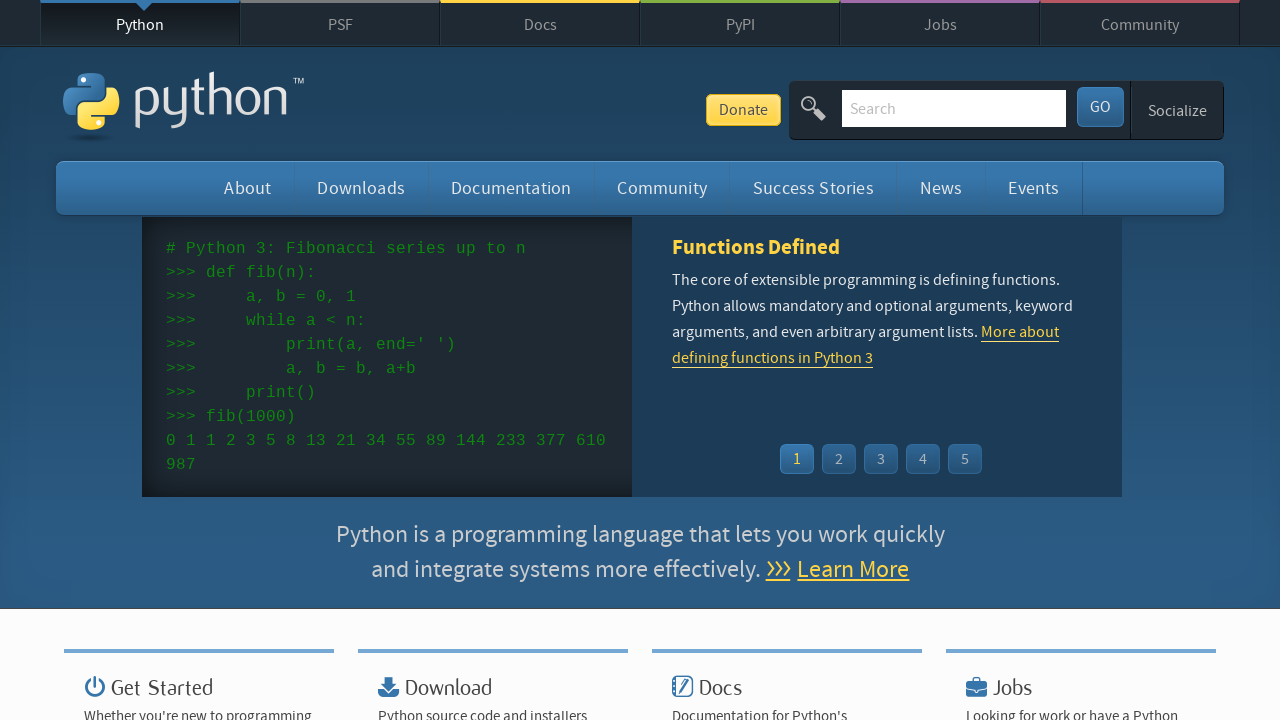